Tests a data types form by filling all input fields (first name, last name, address, zip code, city, country, email, phone, job position, company) and submitting the form.

Starting URL: https://bonigarcia.dev/selenium-webdriver-java/data-types.html

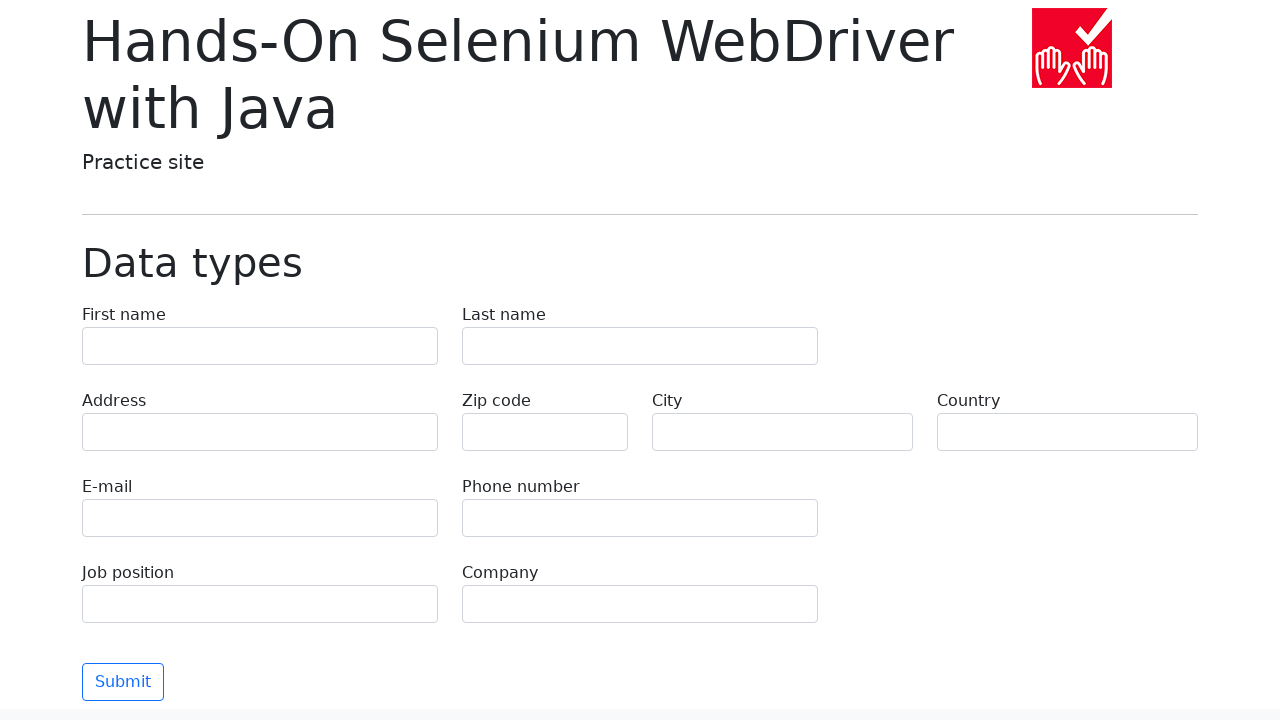

Waited for first-name input field to load
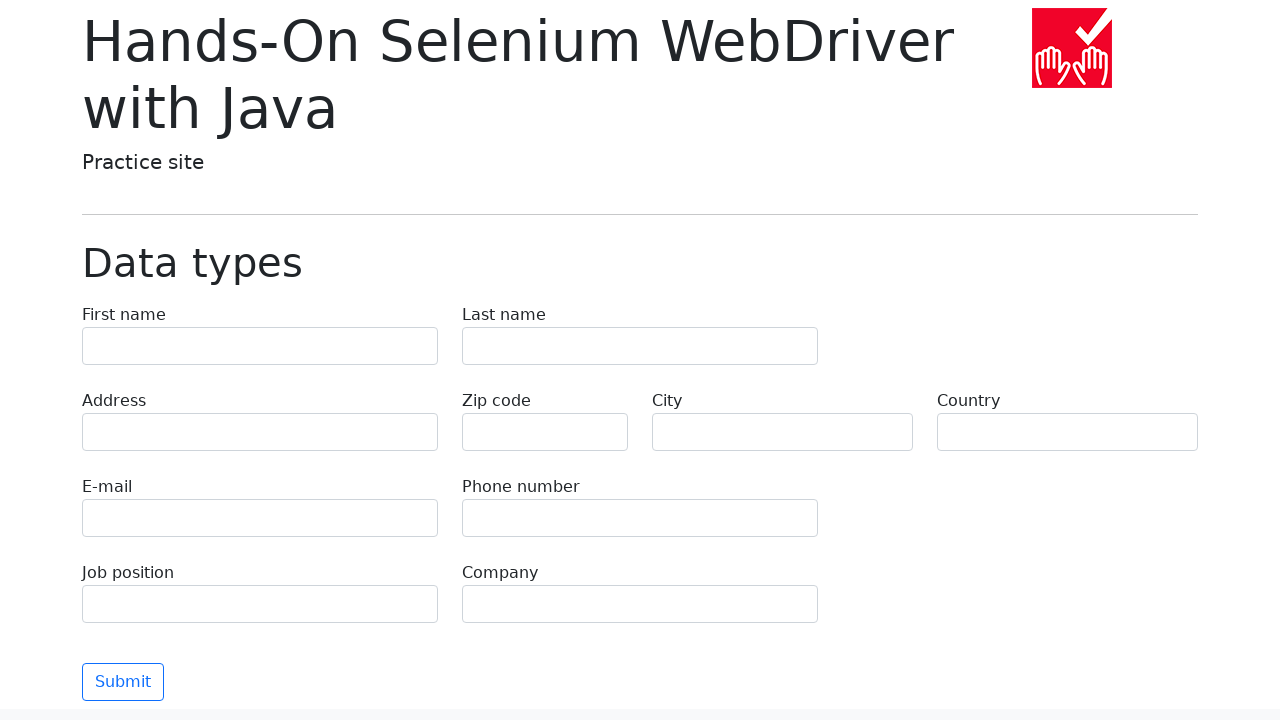

Filled first name field with 'Michael' on input[name='first-name']
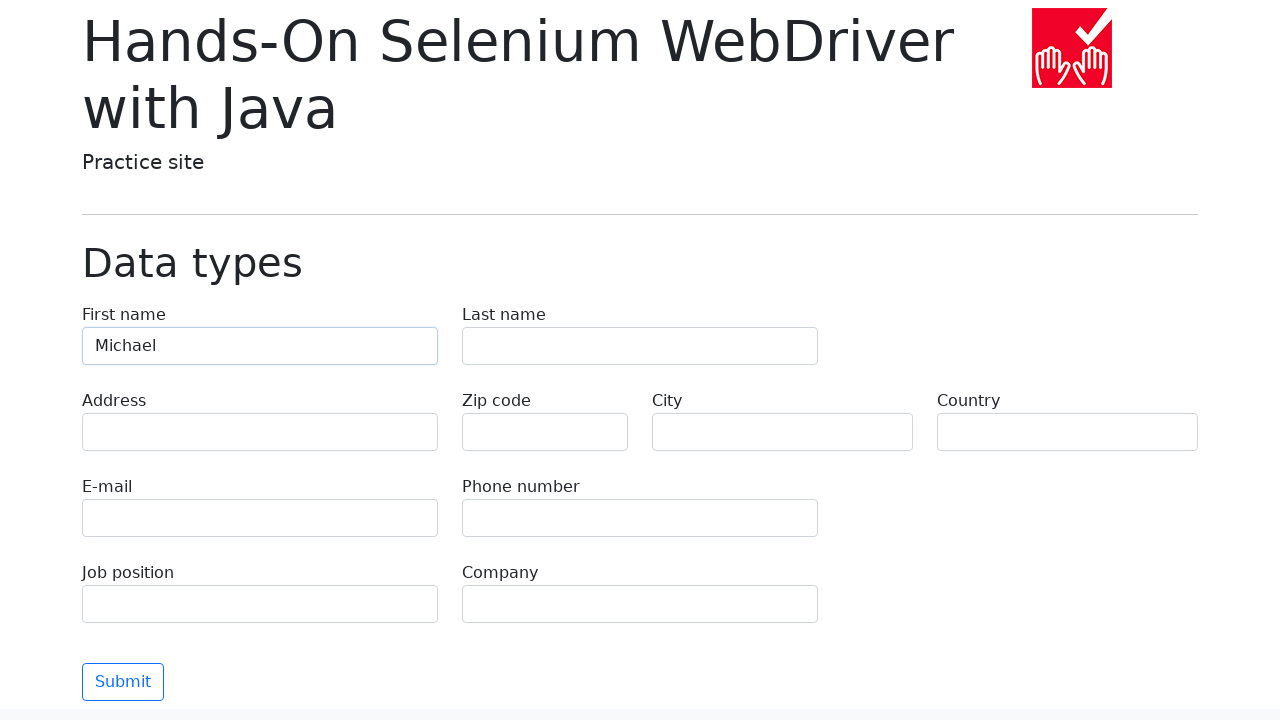

Filled last name field with 'Johnson' on input[name='last-name']
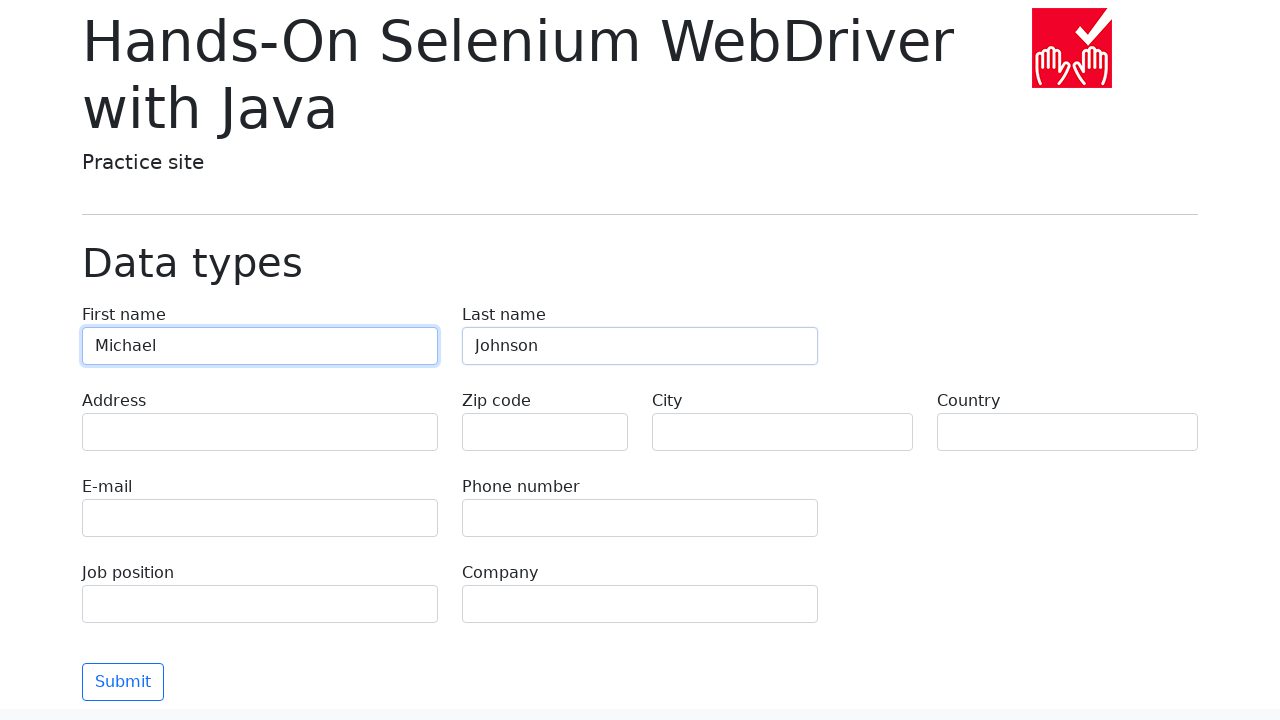

Filled address field with '742 Evergreen Terrace' on input[name='address']
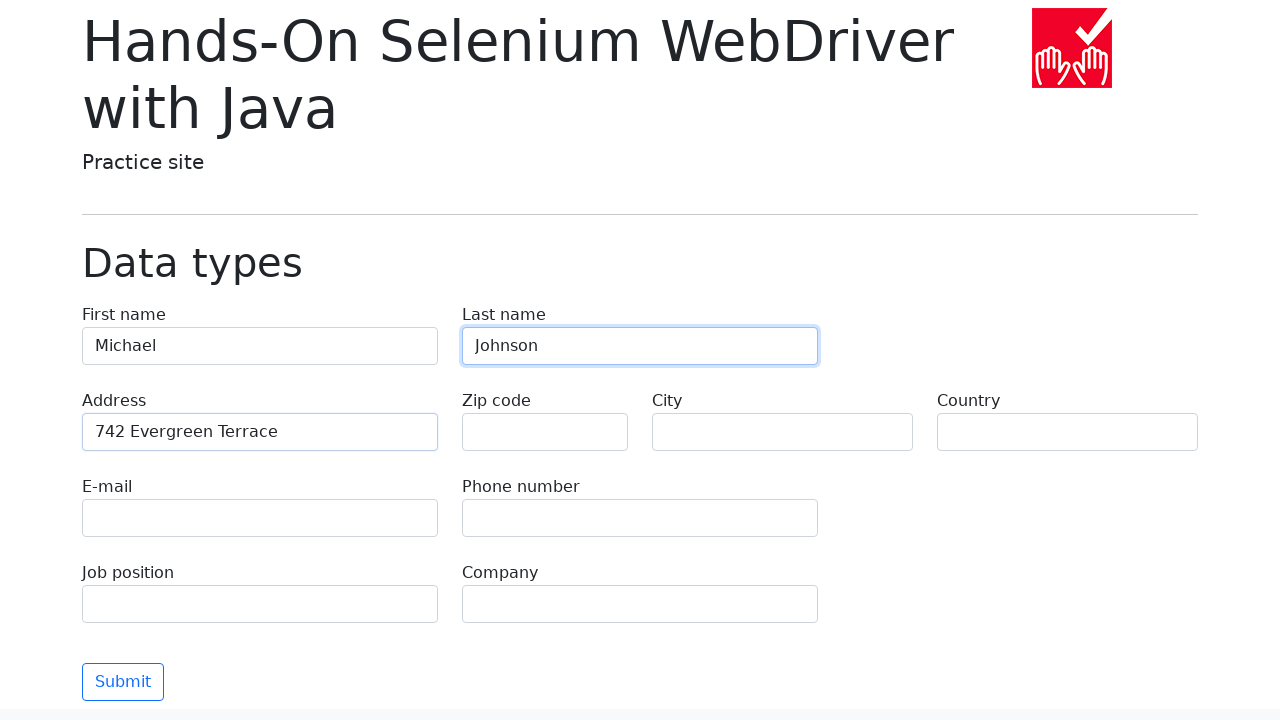

Filled zip code field with '90210' on input[name='zip-code']
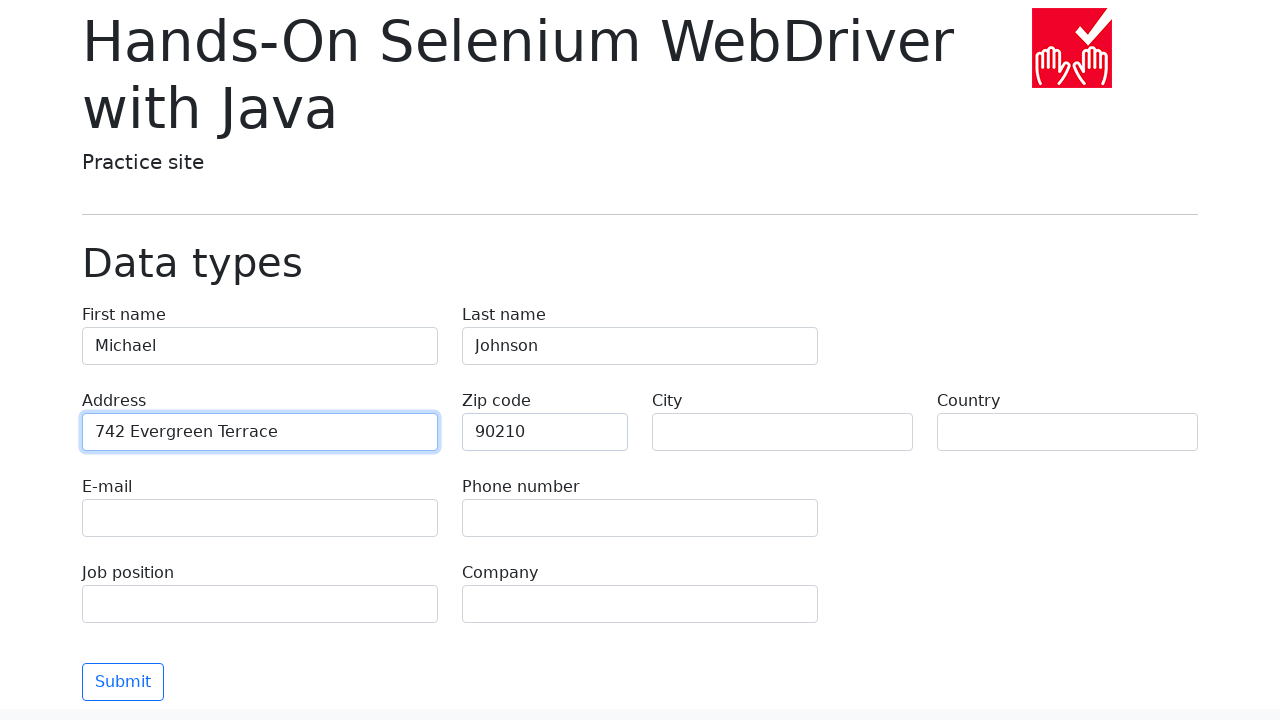

Filled city field with 'Los Angeles' on input[name='city']
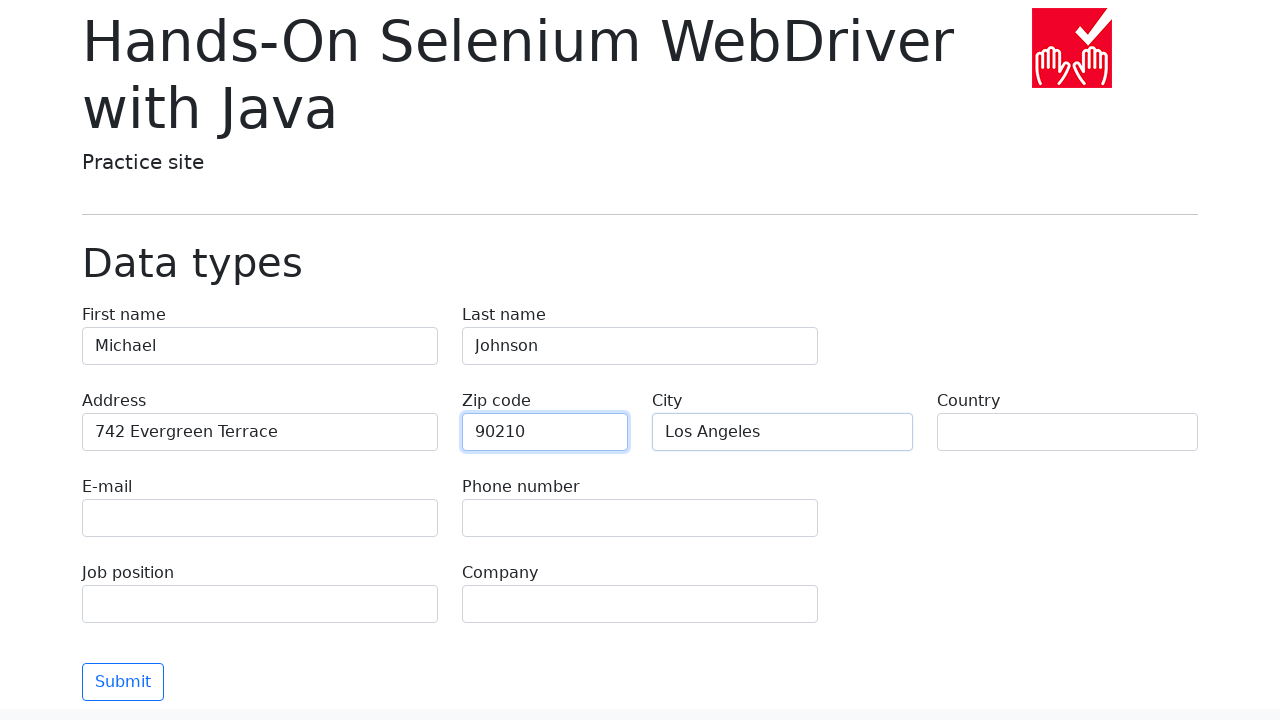

Filled country field with 'United States' on input[name='country']
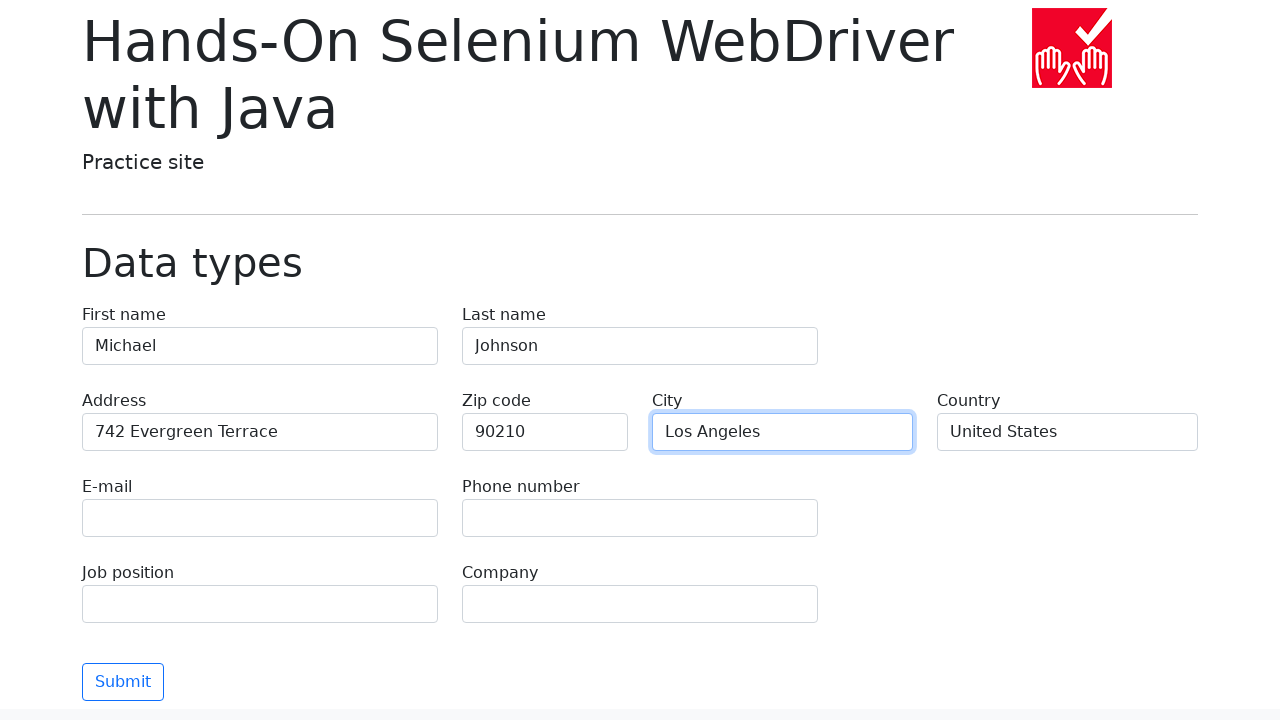

Filled email field with 'michael.johnson@testmail.com' on input[name='e-mail']
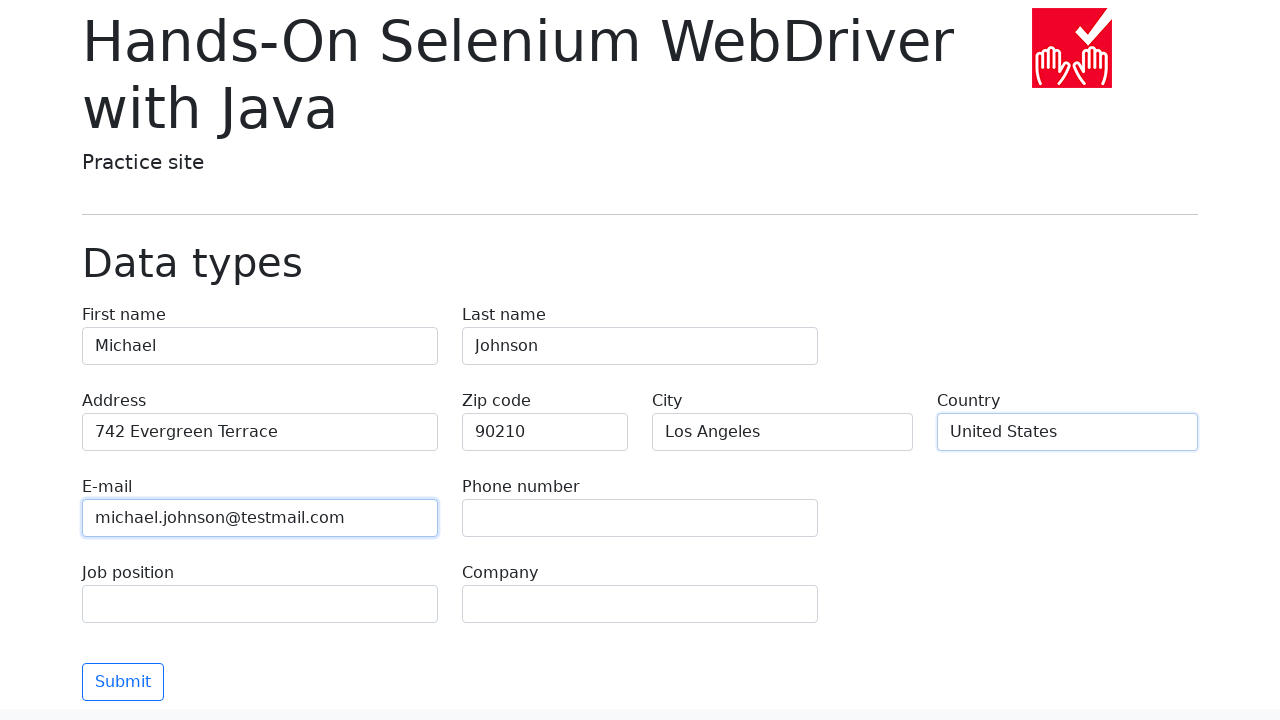

Filled phone field with '555-123-4567' on input[name='phone']
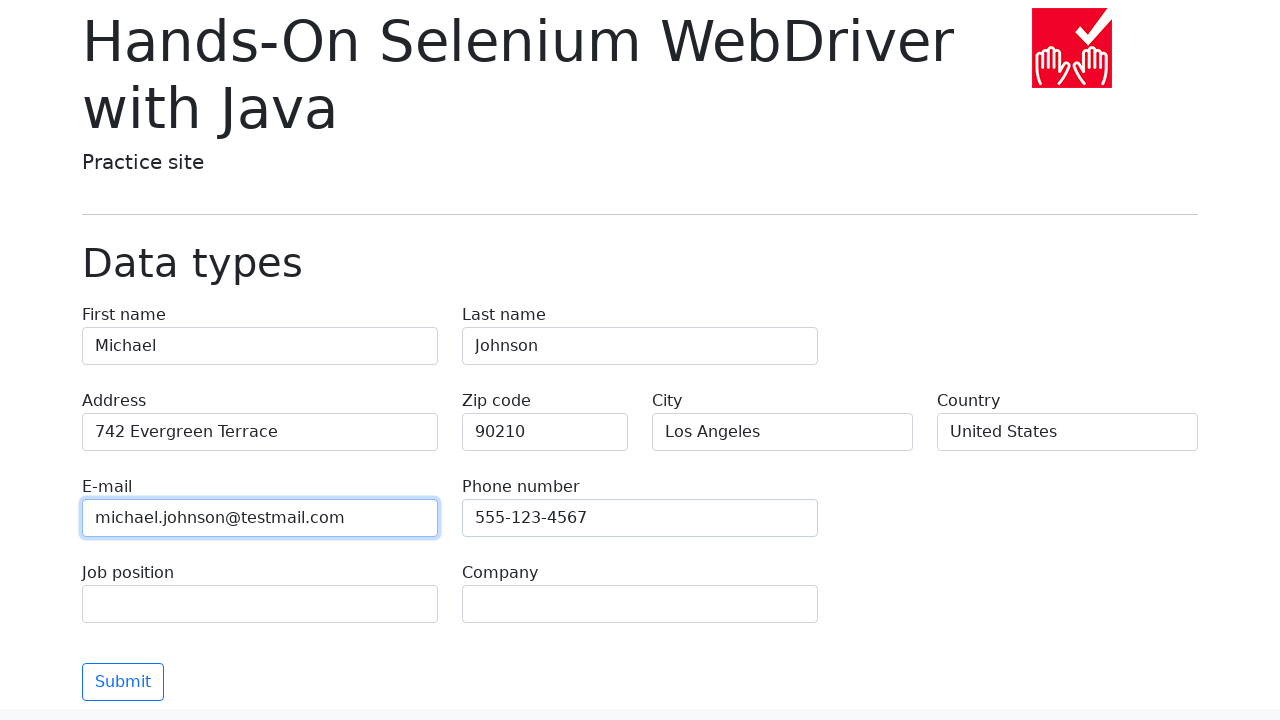

Filled job position field with 'Software Engineer' on input[name='job-position']
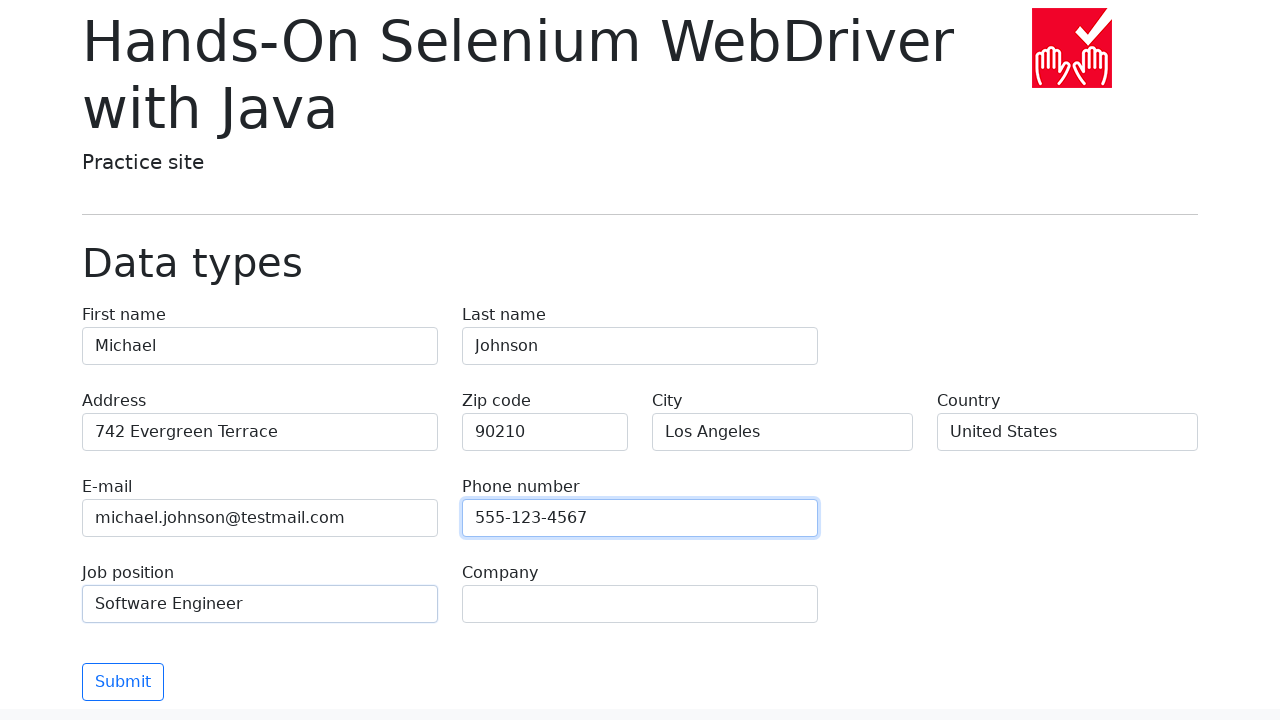

Filled company field with 'Tech Solutions Inc' on input[name='company']
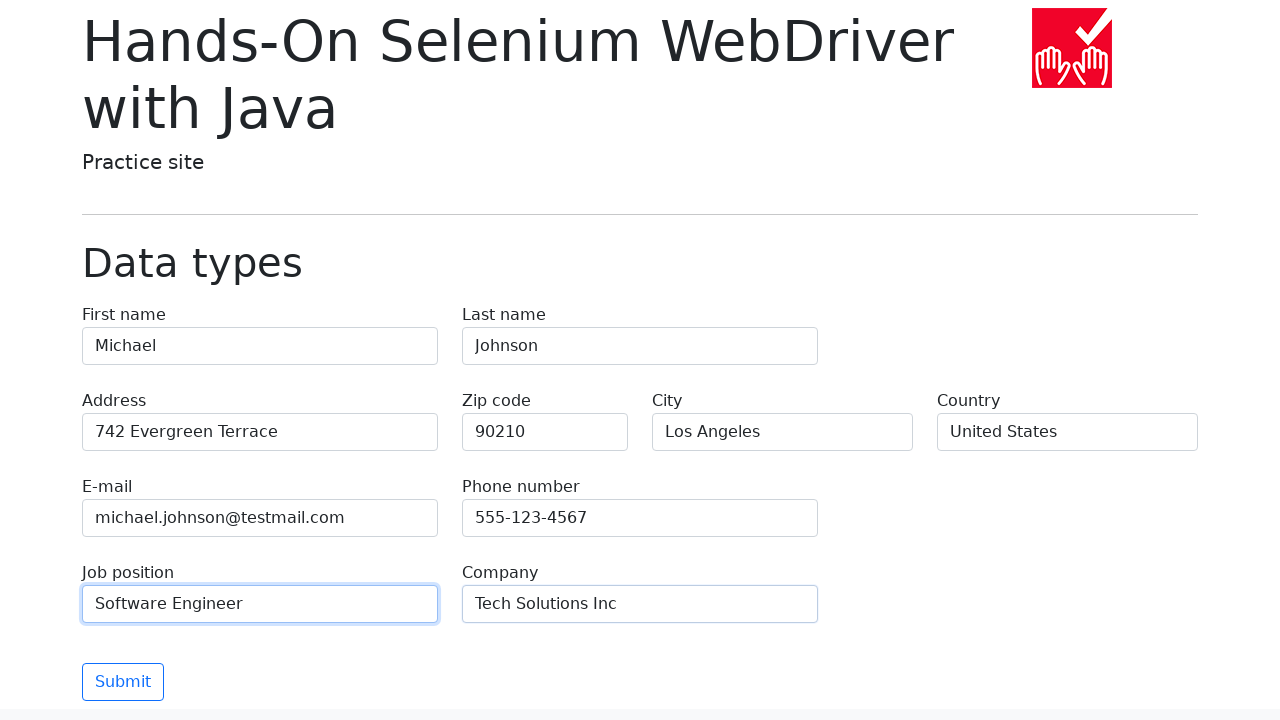

Clicked submit button to submit the form at (123, 682) on button.btn.btn-outline-primary.mt-3
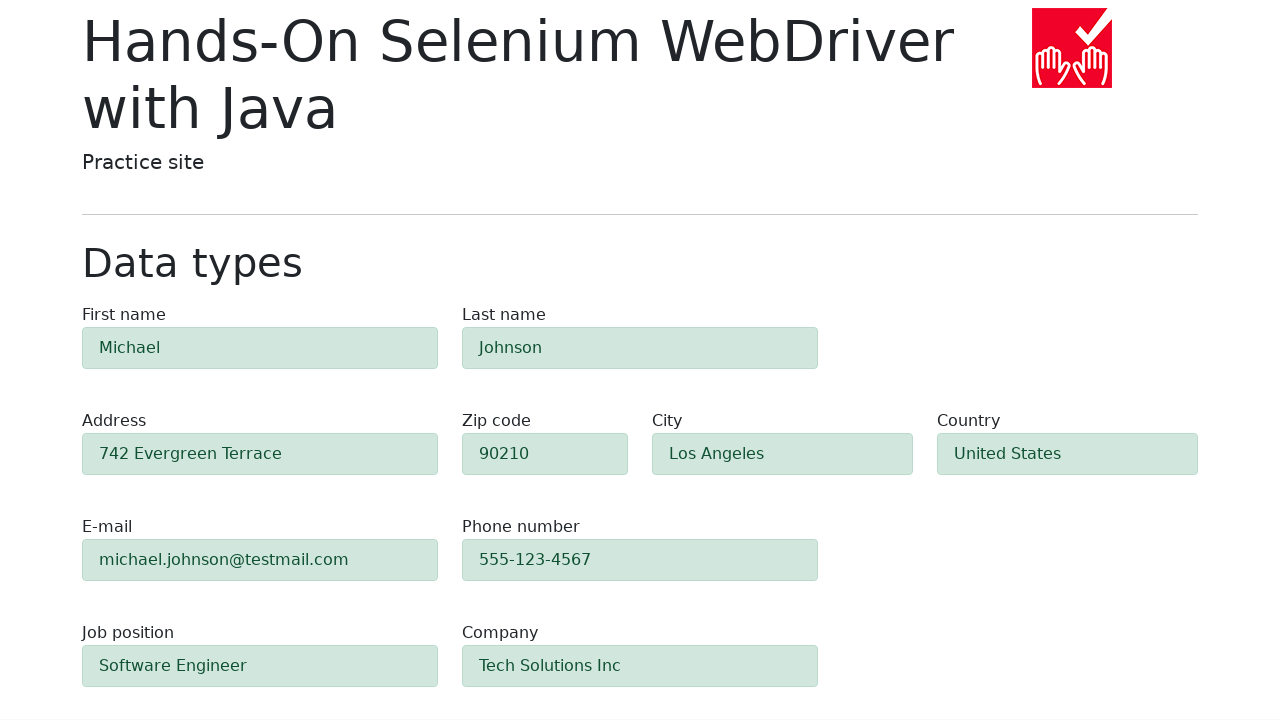

Form validation result displayed
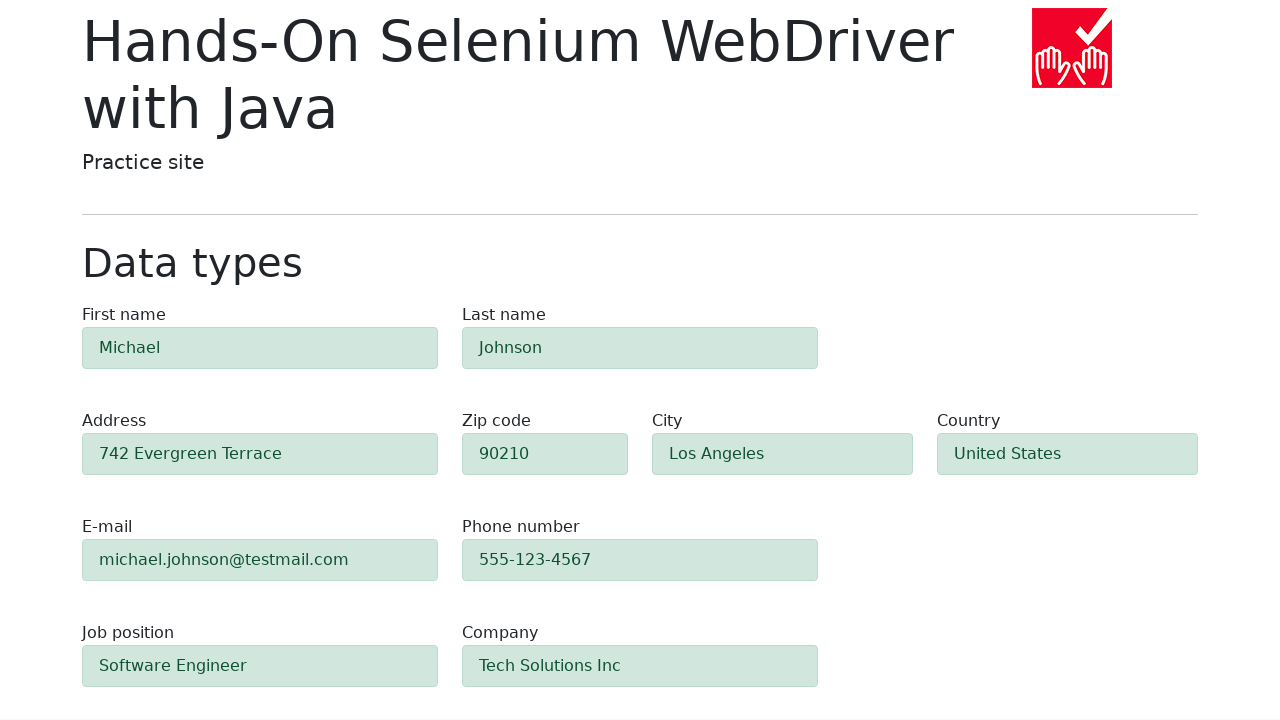

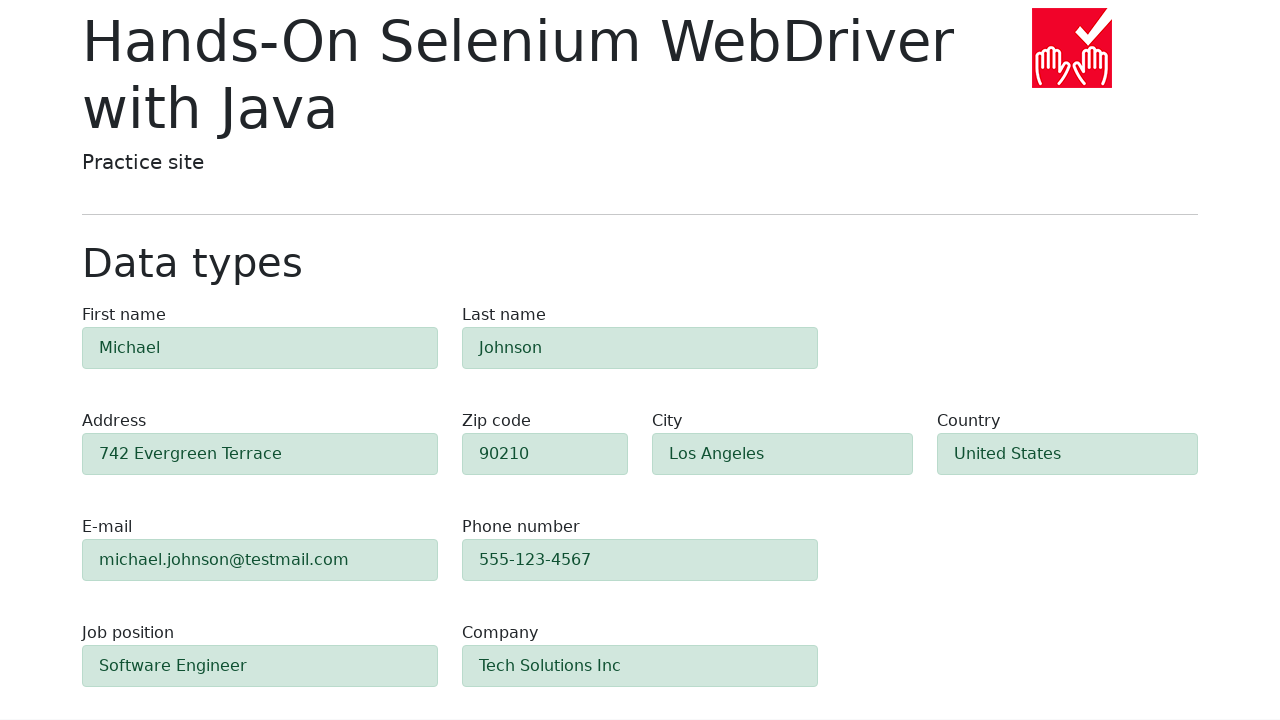